Tests opening a new browser tab by navigating to a page, opening a new tab, navigating to another page in that tab, and verifying two window handles exist.

Starting URL: https://the-internet.herokuapp.com/windows

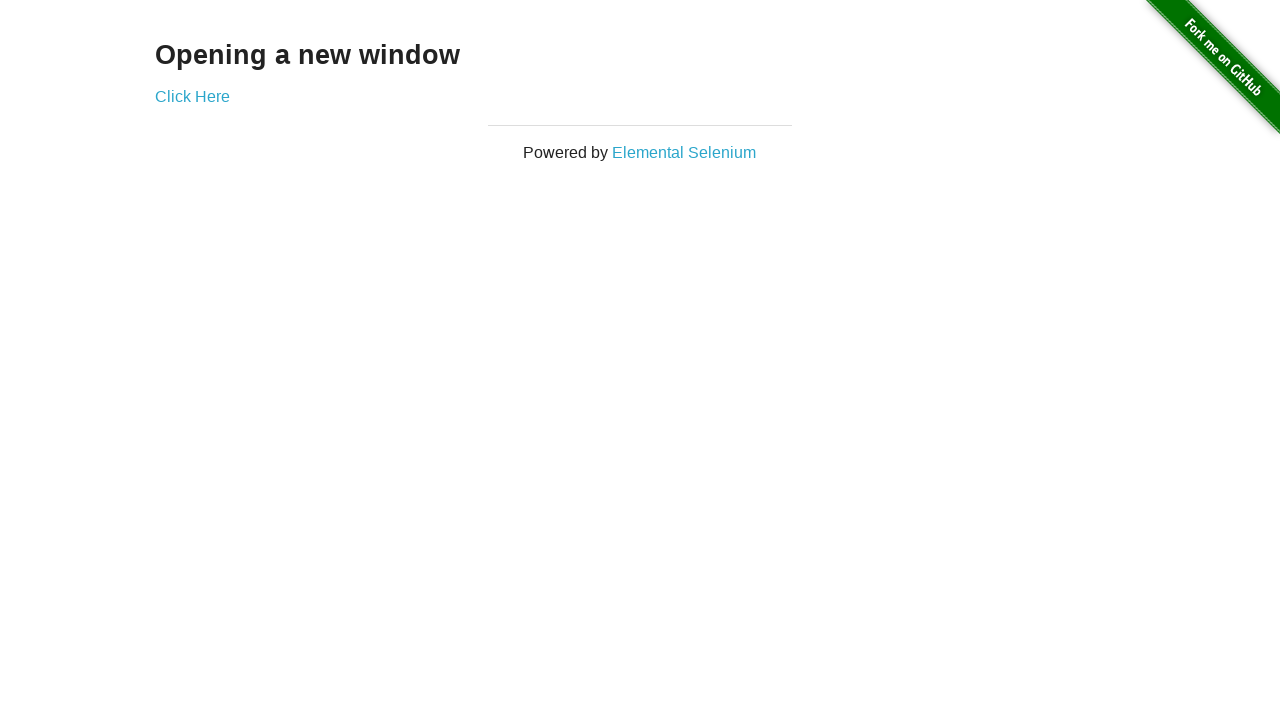

Navigated to https://the-internet.herokuapp.com/windows
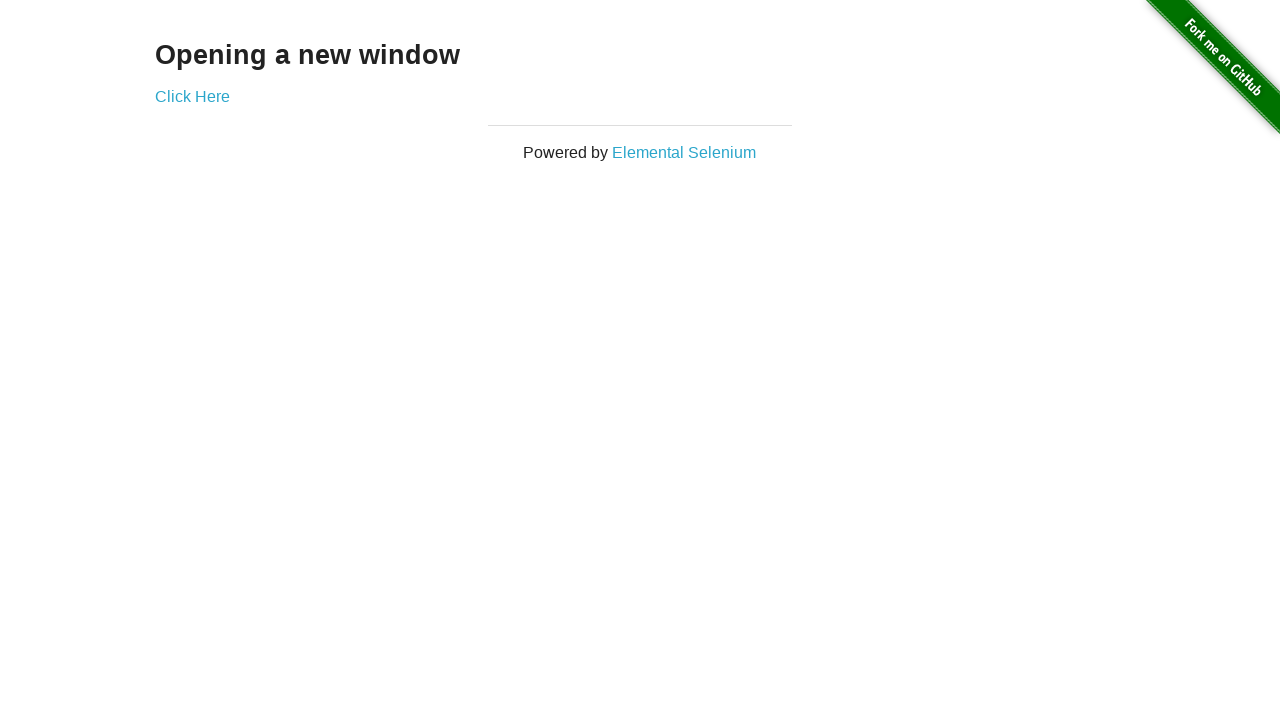

Opened a new tab/page in the same context
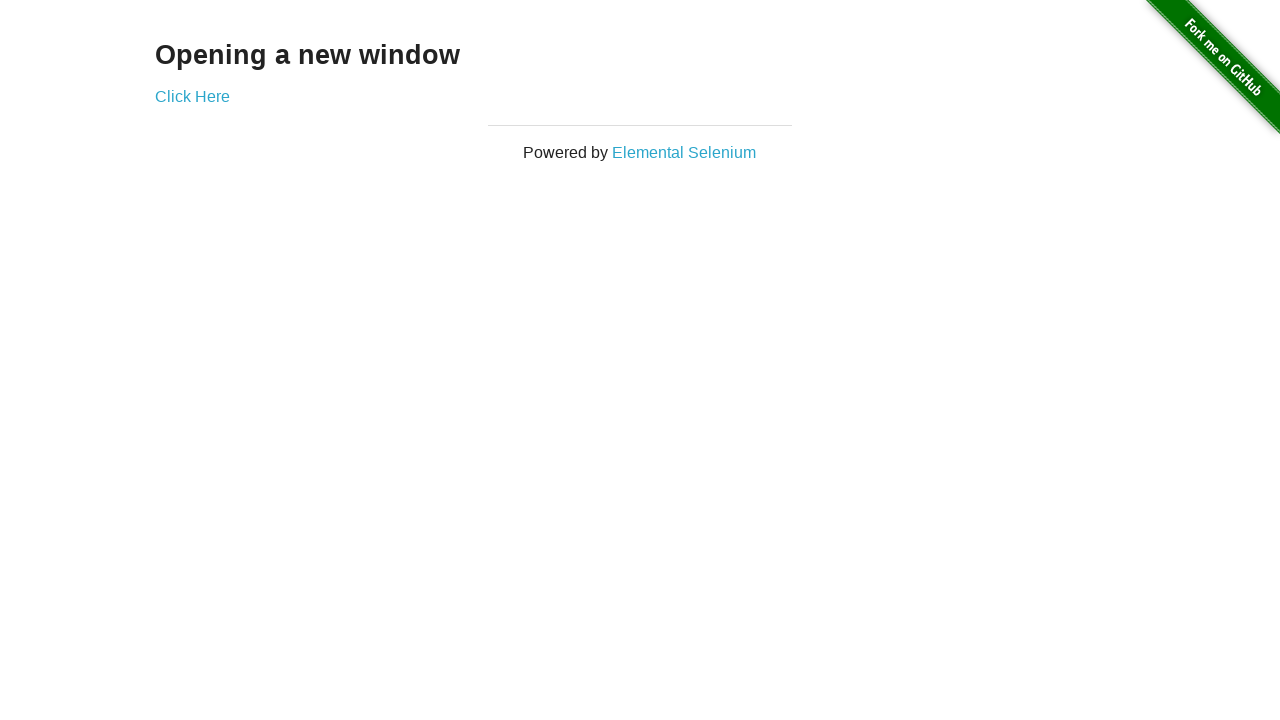

Navigated new tab to https://the-internet.herokuapp.com/typos
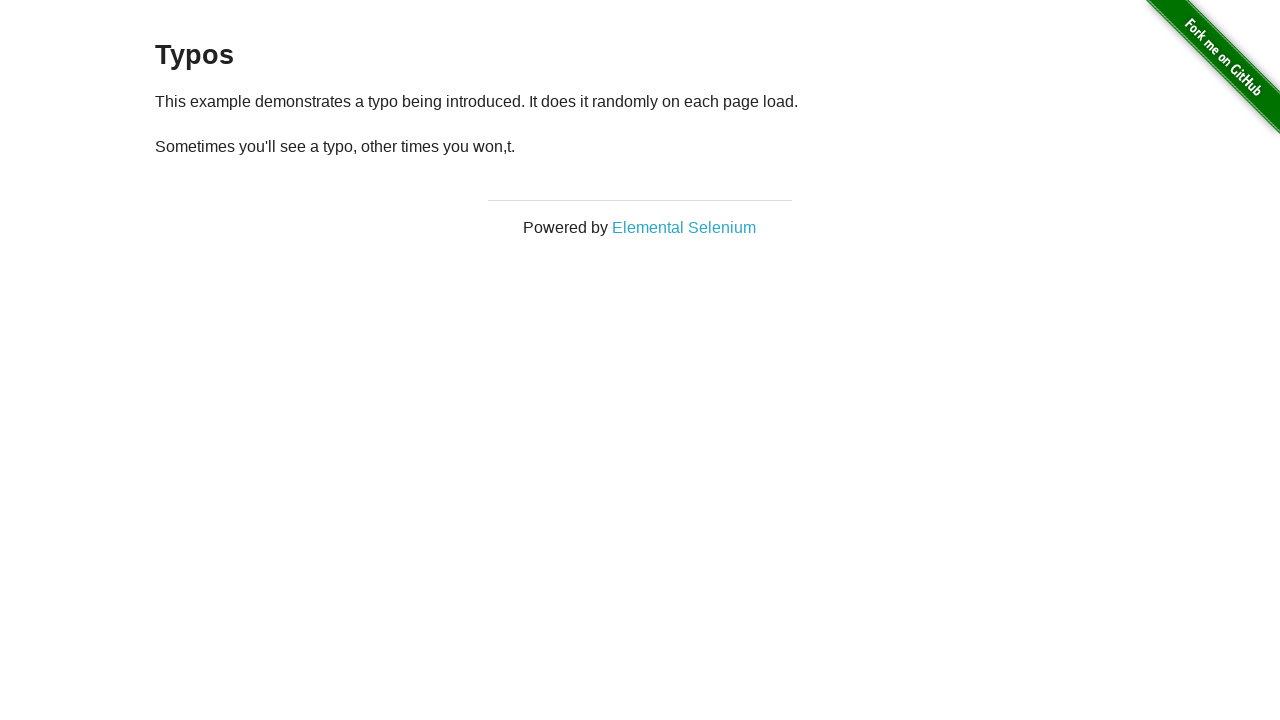

Verified that two window handles/pages exist
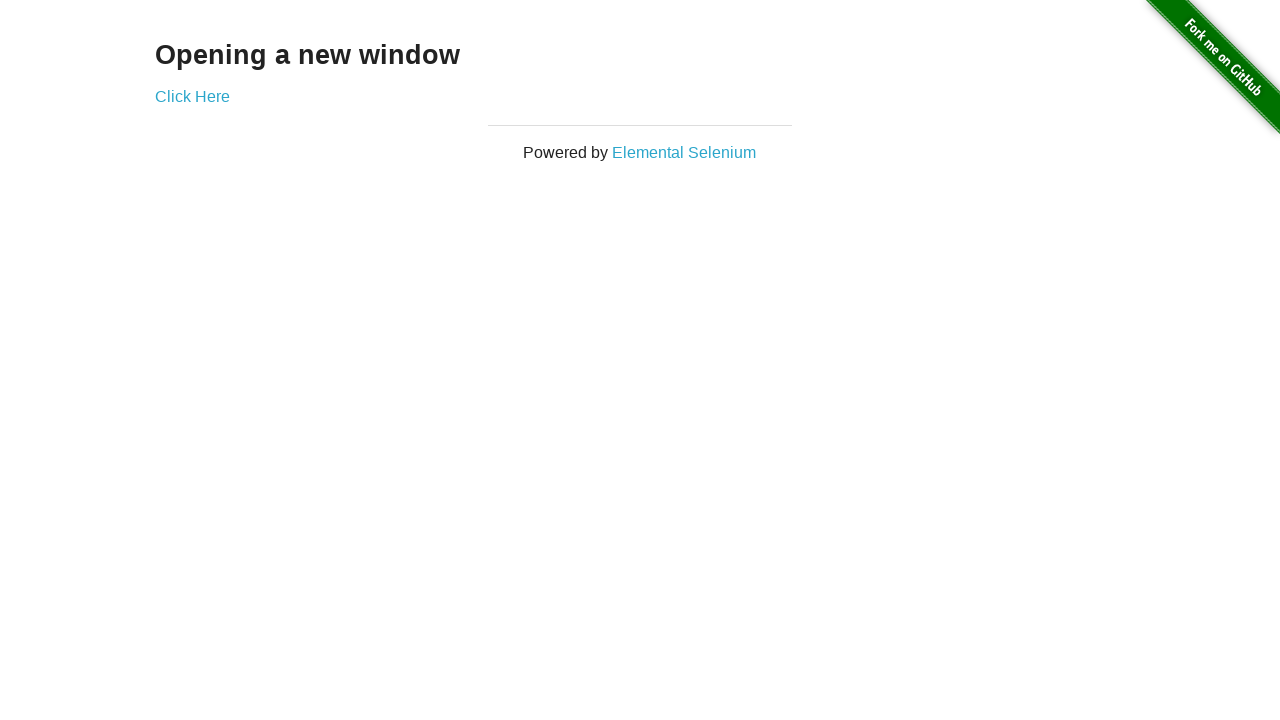

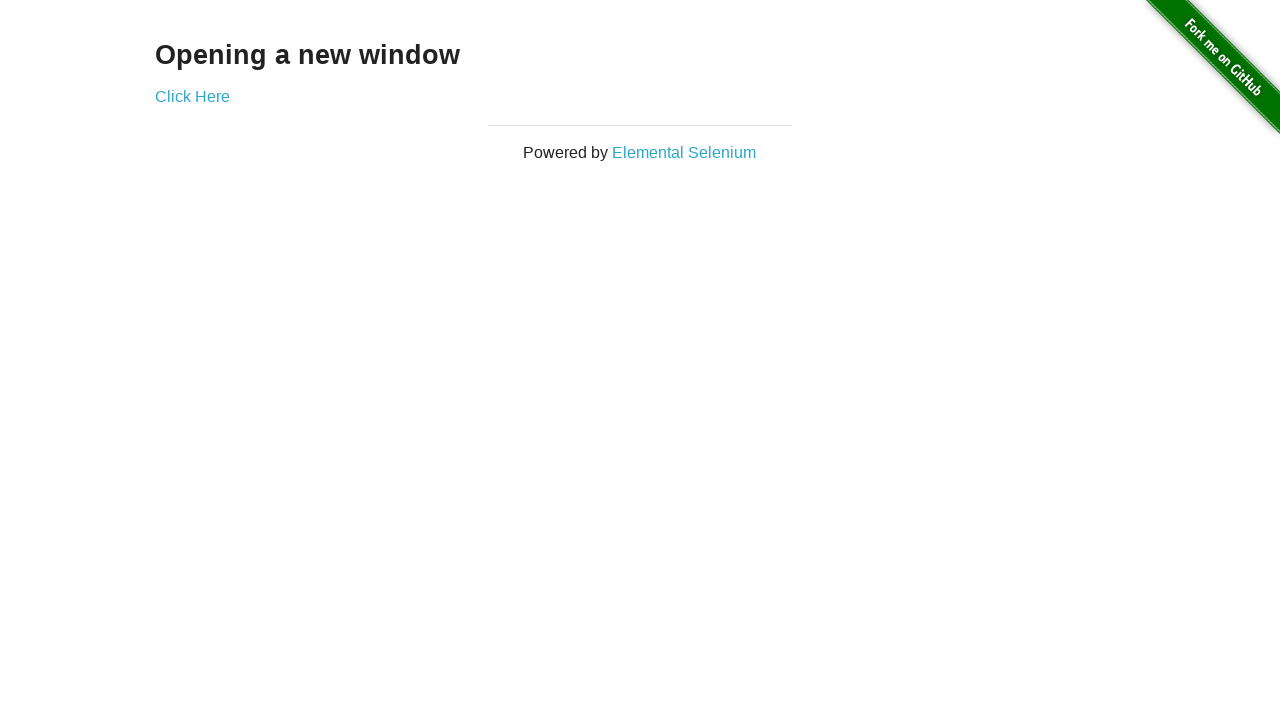